Tests adding multiple specific items to a shopping cart by iterating through products on a grocery shopping practice site and clicking "Add to cart" for items matching a predefined list (Cucumber, Broccoli, Beetroot).

Starting URL: https://rahulshettyacademy.com/seleniumPractise/

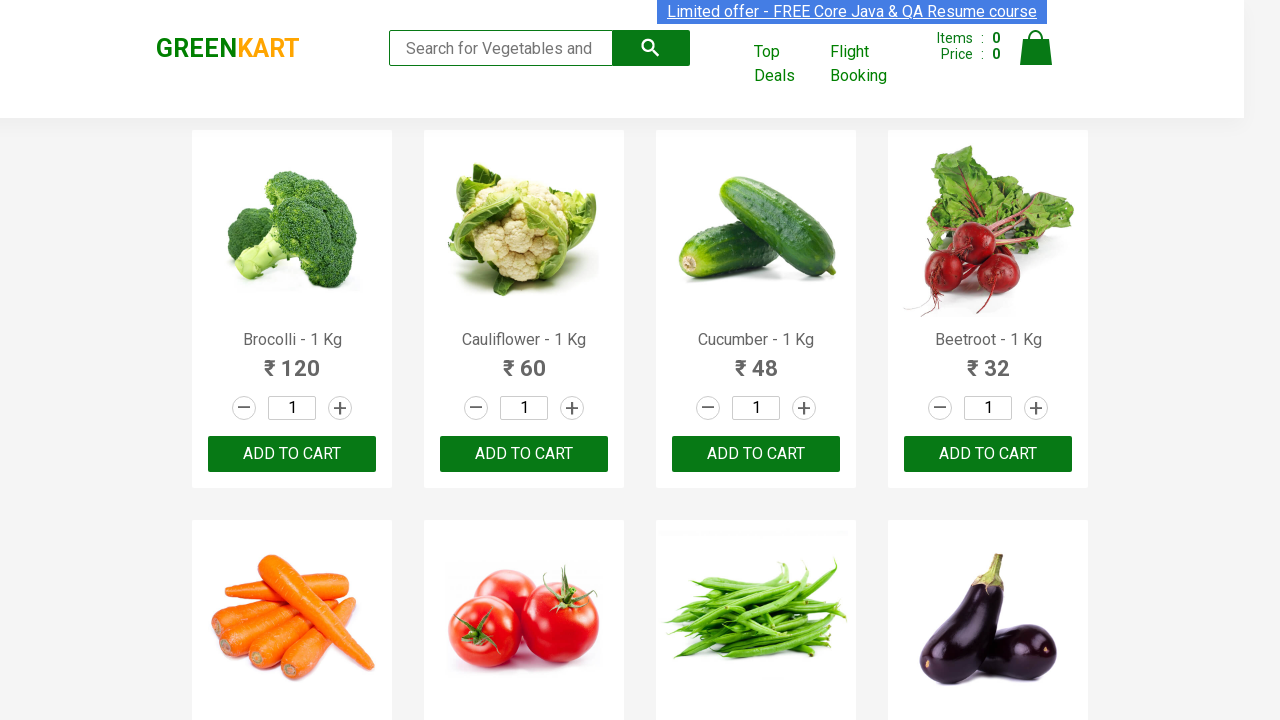

Waited for product names to load on grocery shopping site
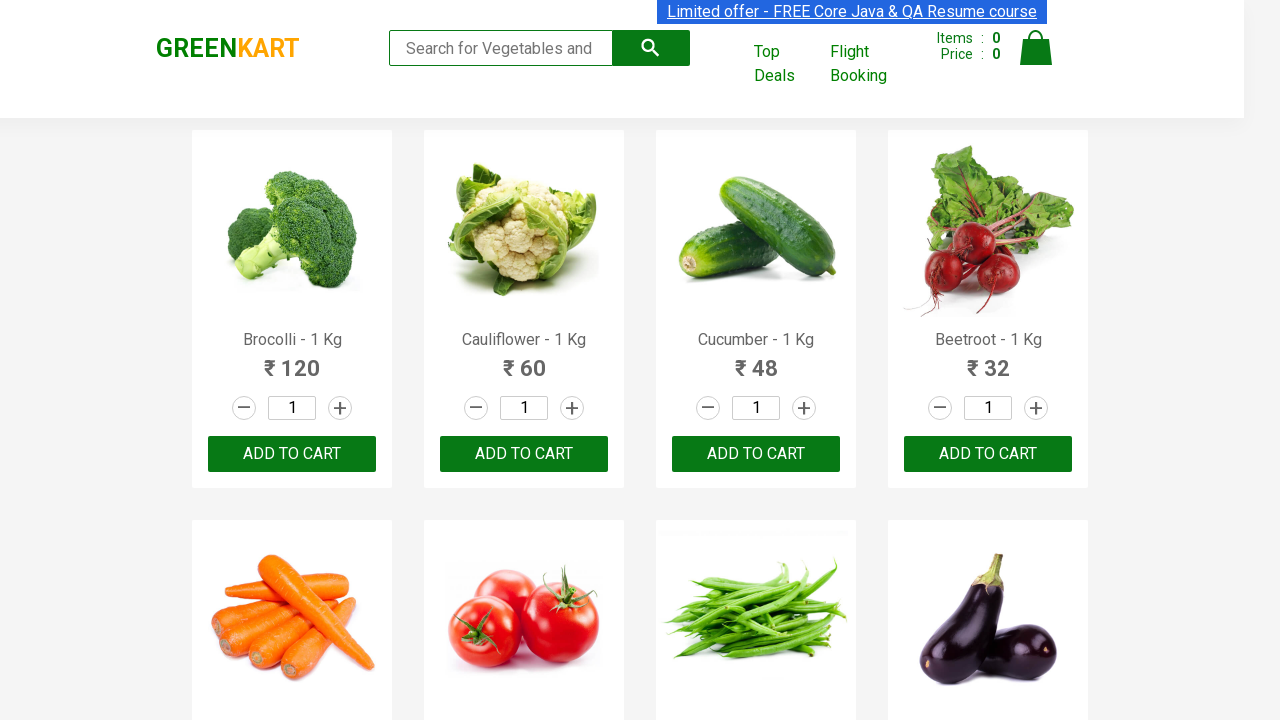

Retrieved all product elements from page
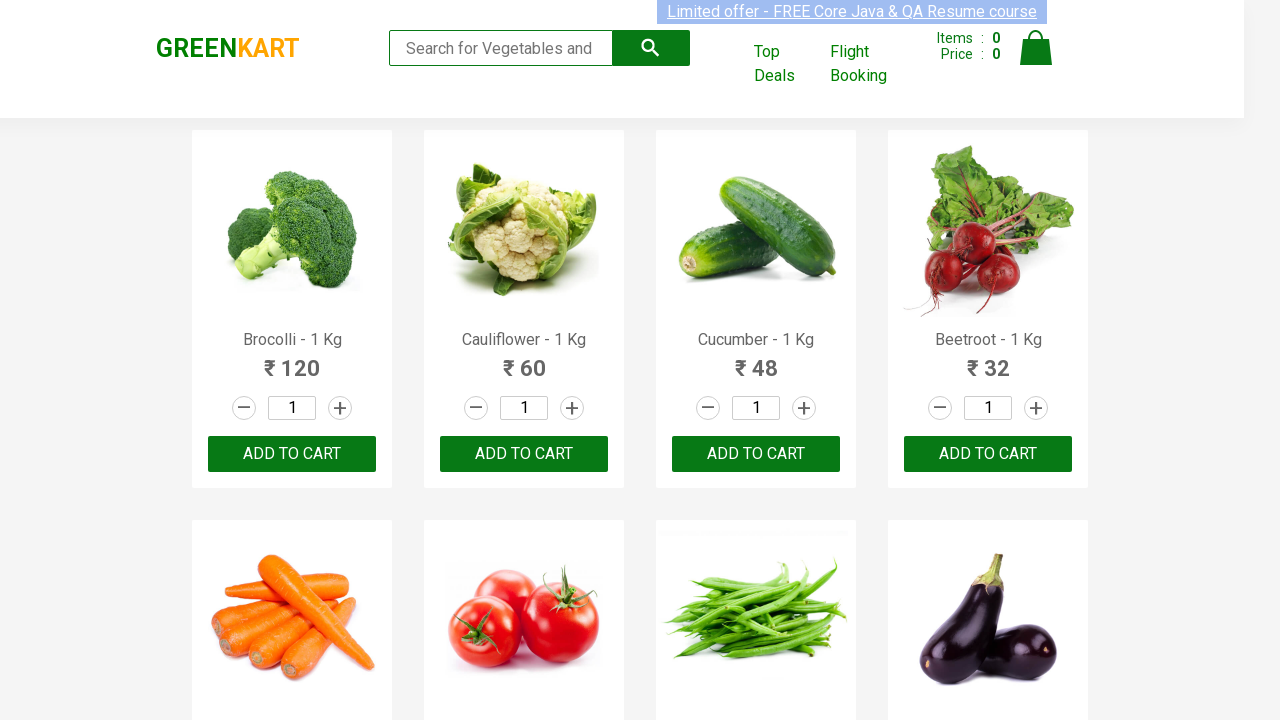

Extracted product name: 'Brocolli'
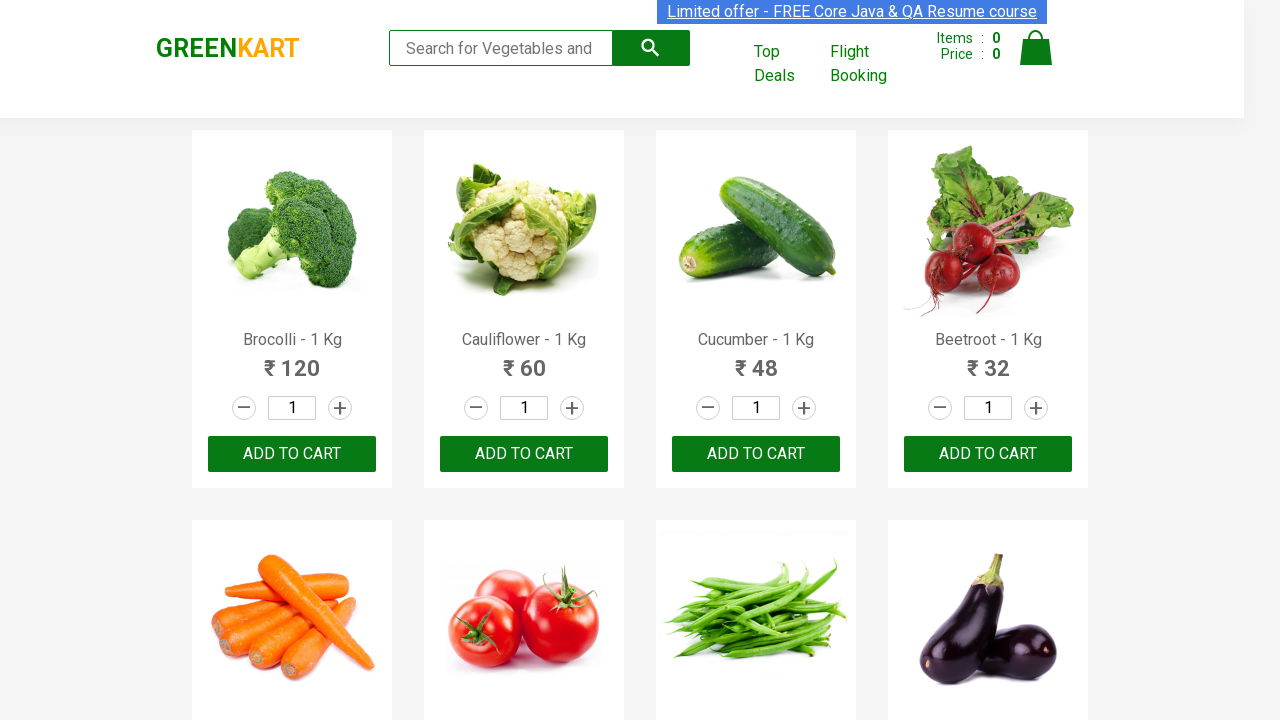

Clicked 'Add to cart' for Brocolli at (292, 454) on xpath=//div[@class='product-action']/button >> nth=0
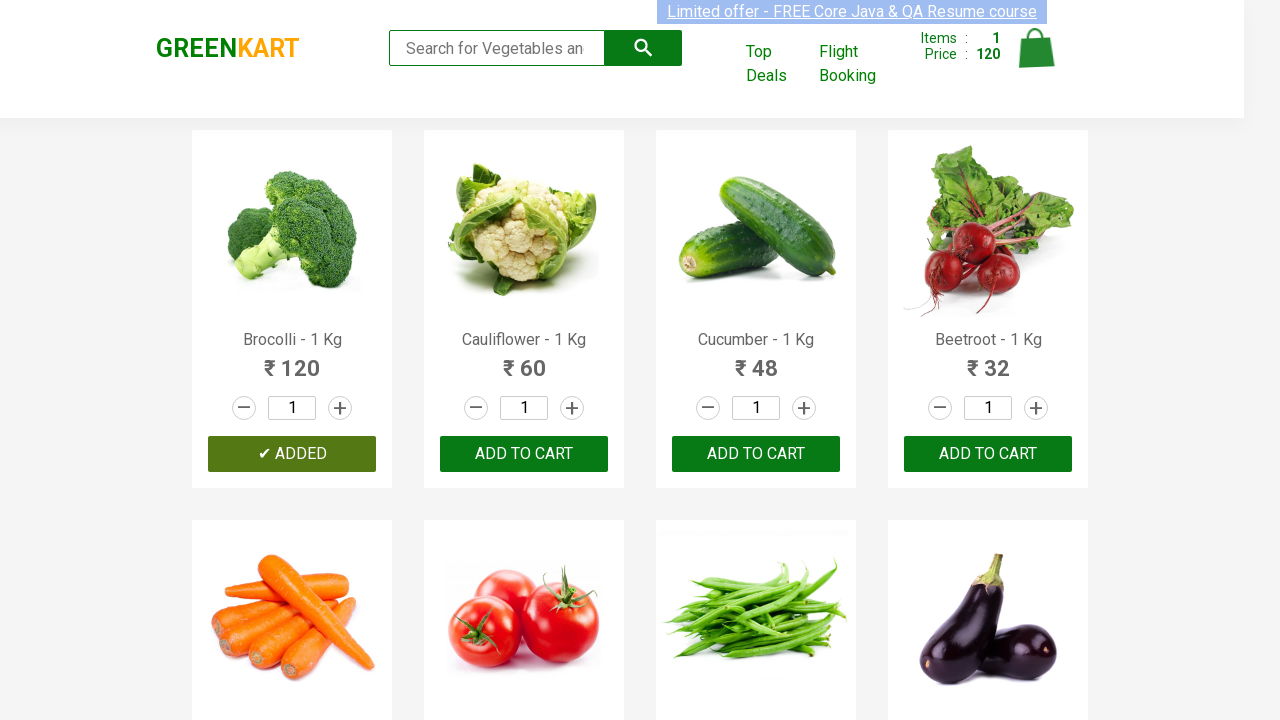

Extracted product name: 'Cauliflower'
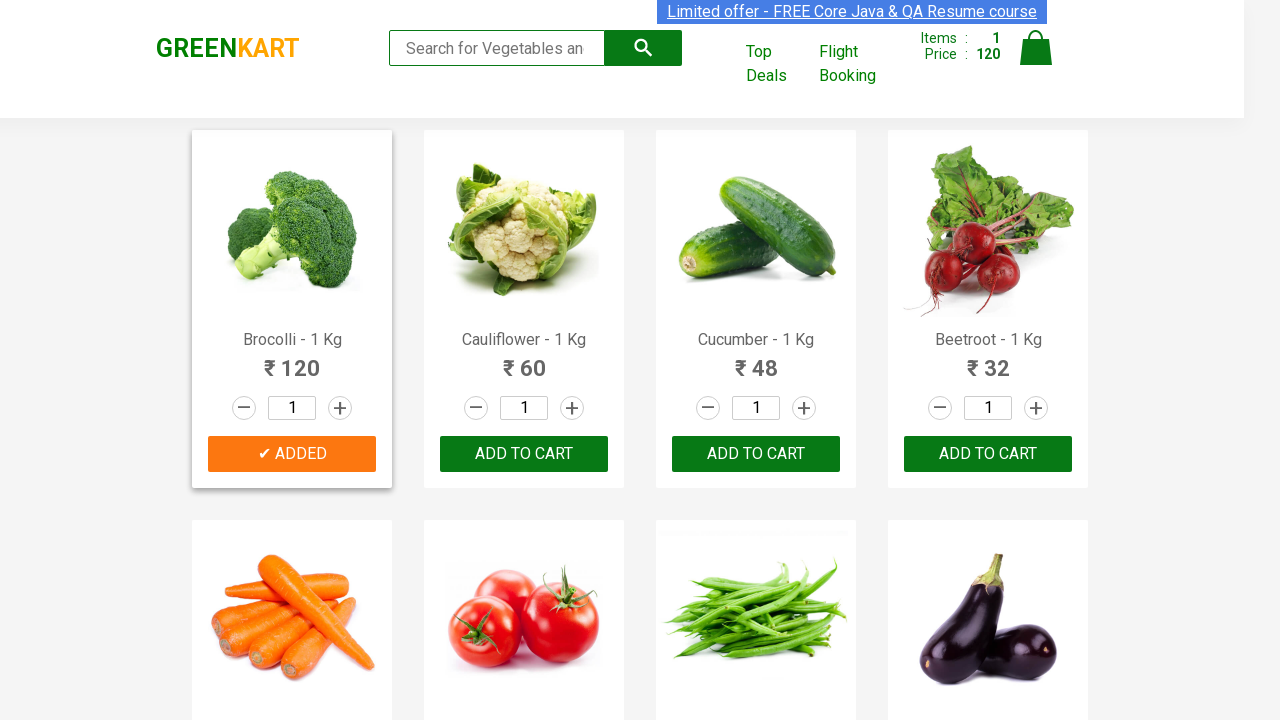

Extracted product name: 'Cucumber'
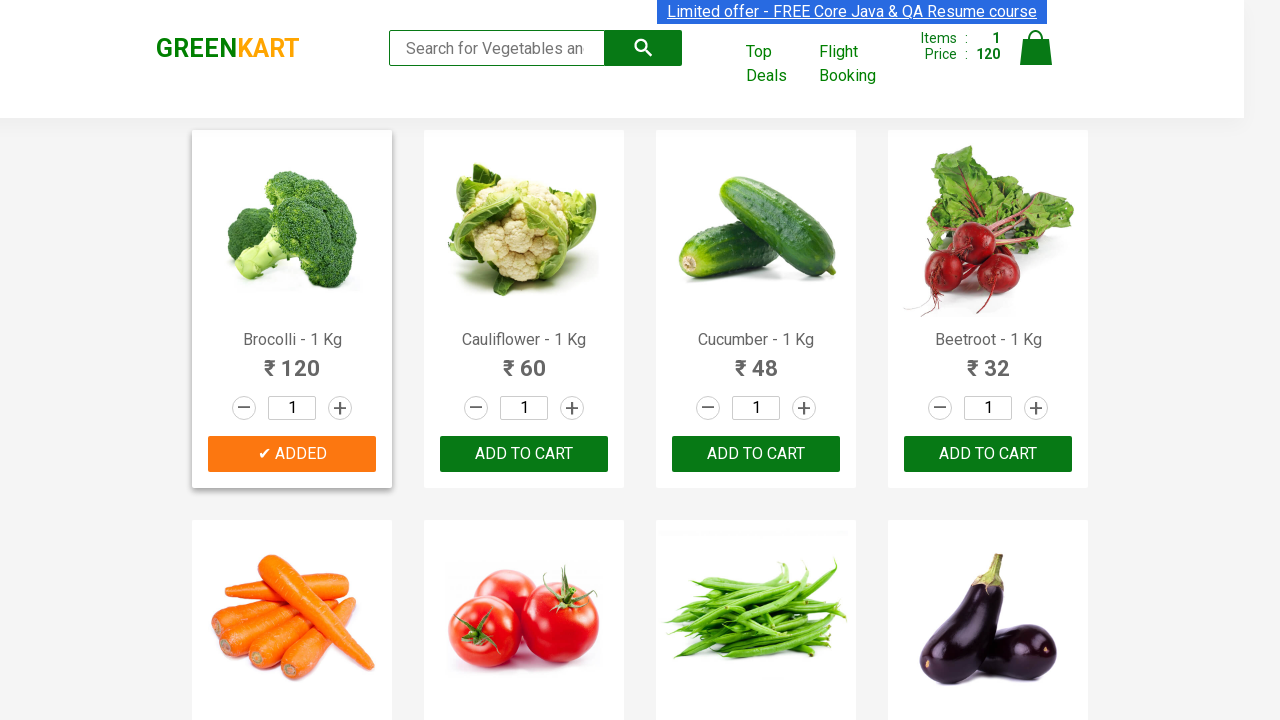

Clicked 'Add to cart' for Cucumber at (756, 454) on xpath=//div[@class='product-action']/button >> nth=2
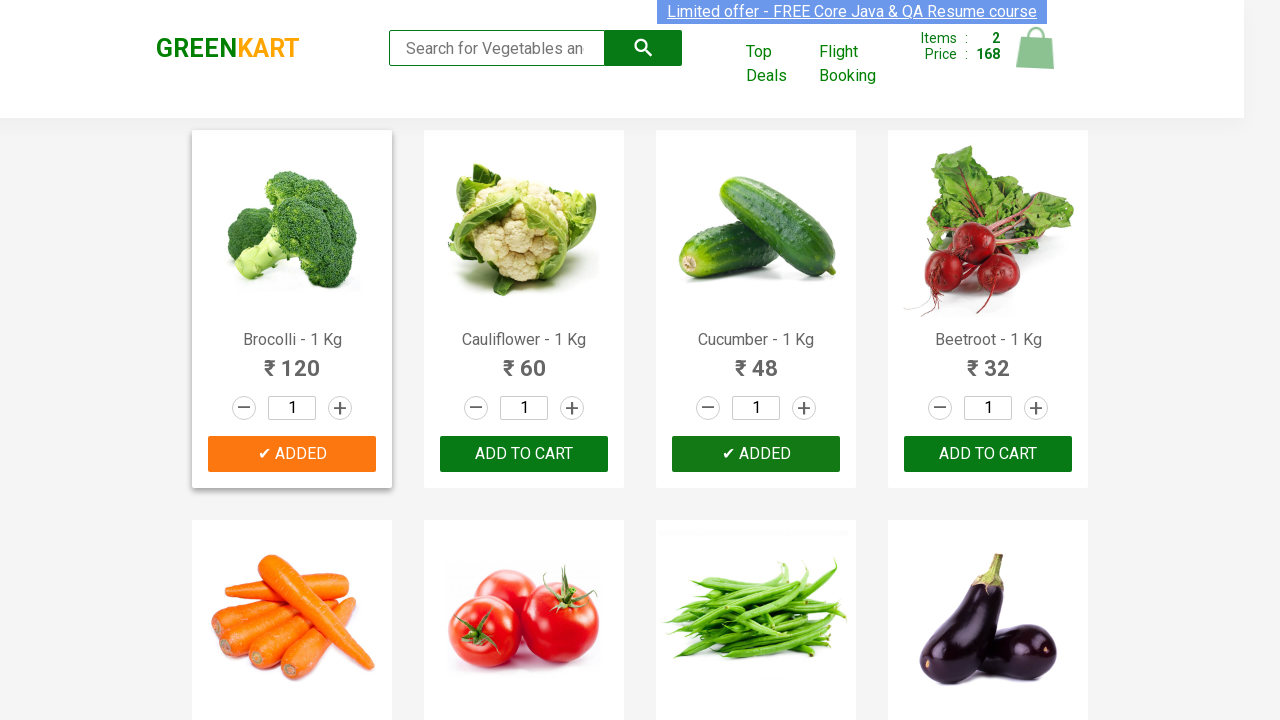

Extracted product name: 'Beetroot'
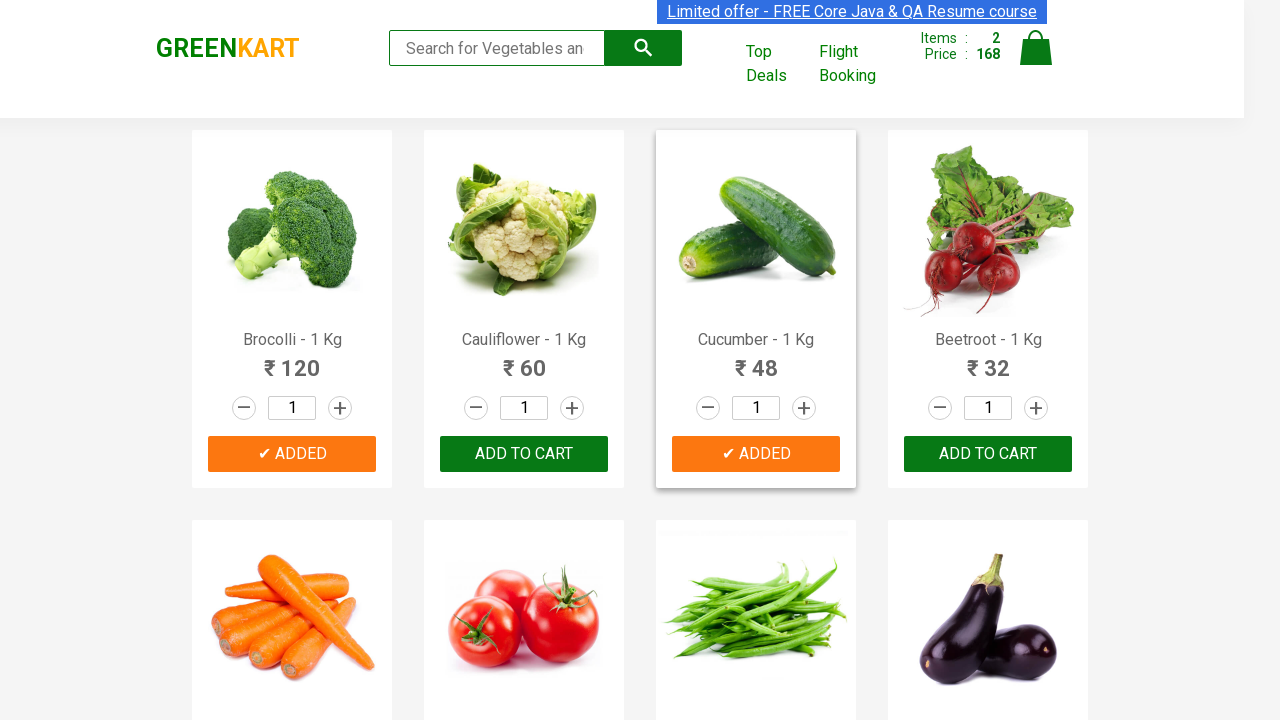

Clicked 'Add to cart' for Beetroot at (988, 454) on xpath=//div[@class='product-action']/button >> nth=3
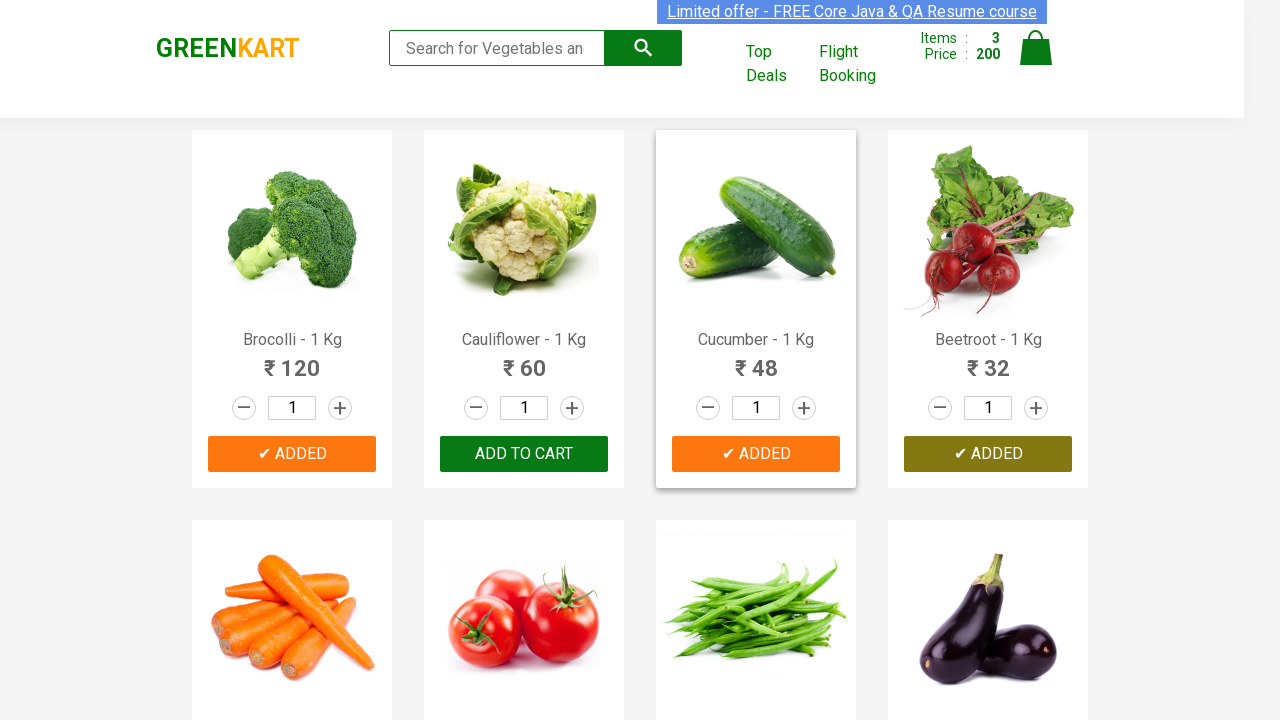

All 3 required items added to cart
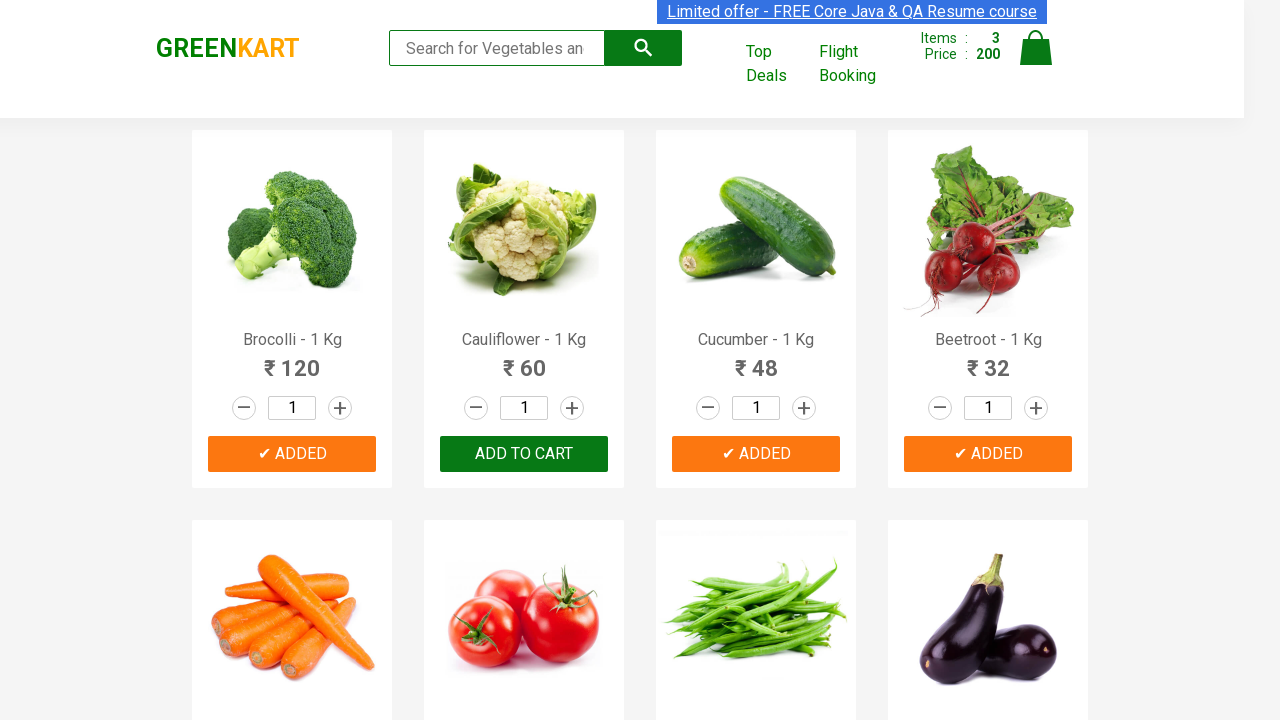

Waited for cart to update
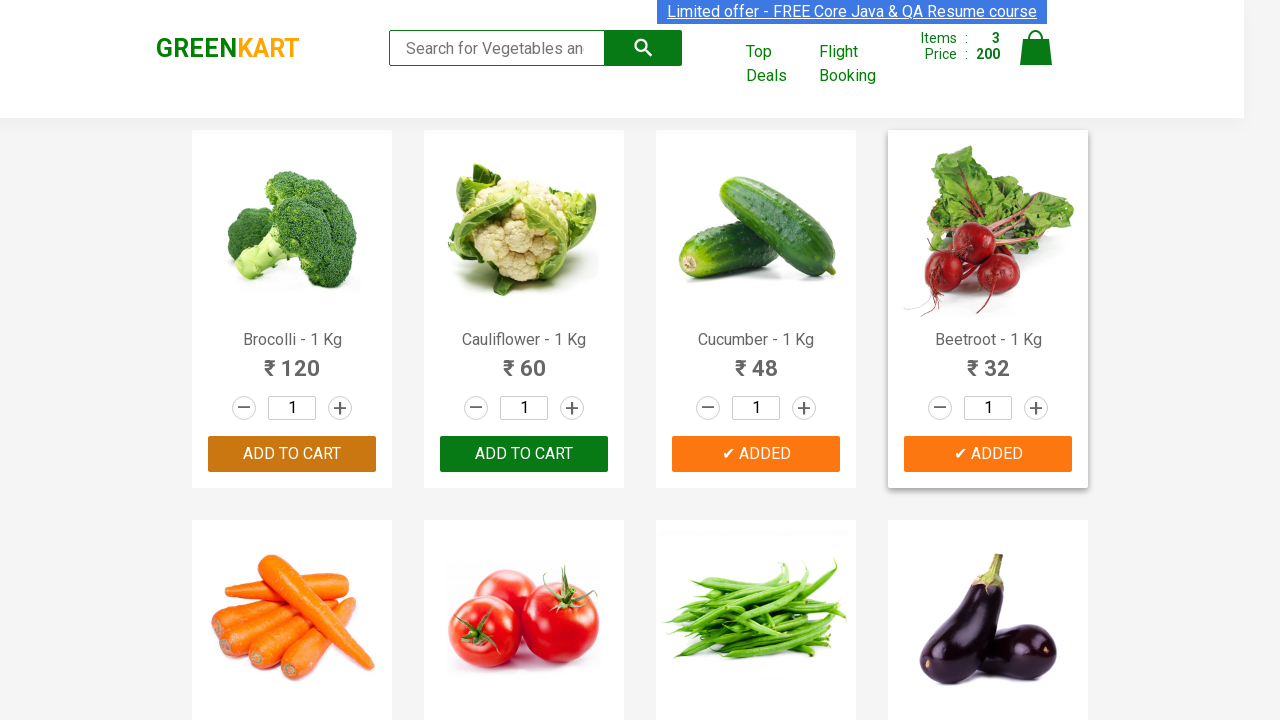

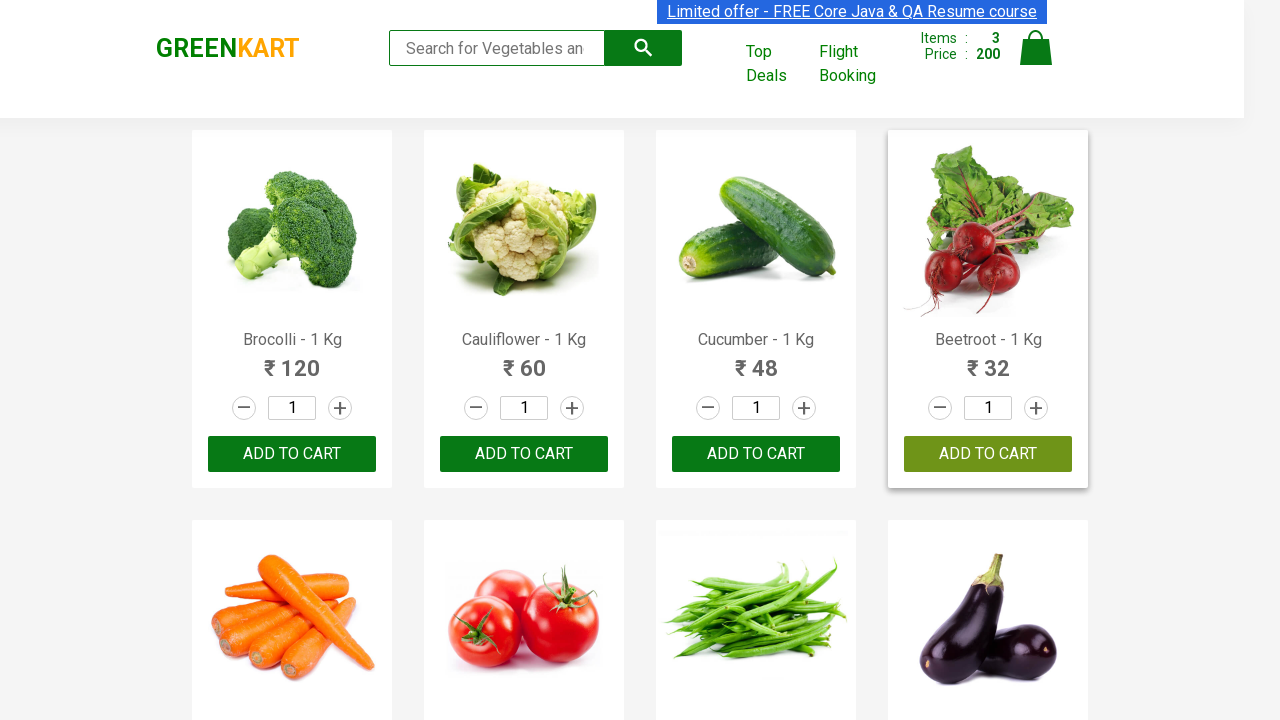